Tests dynamic properties page by waiting for a button that becomes visible after a delay

Starting URL: https://demoqa.com/dynamic-properties

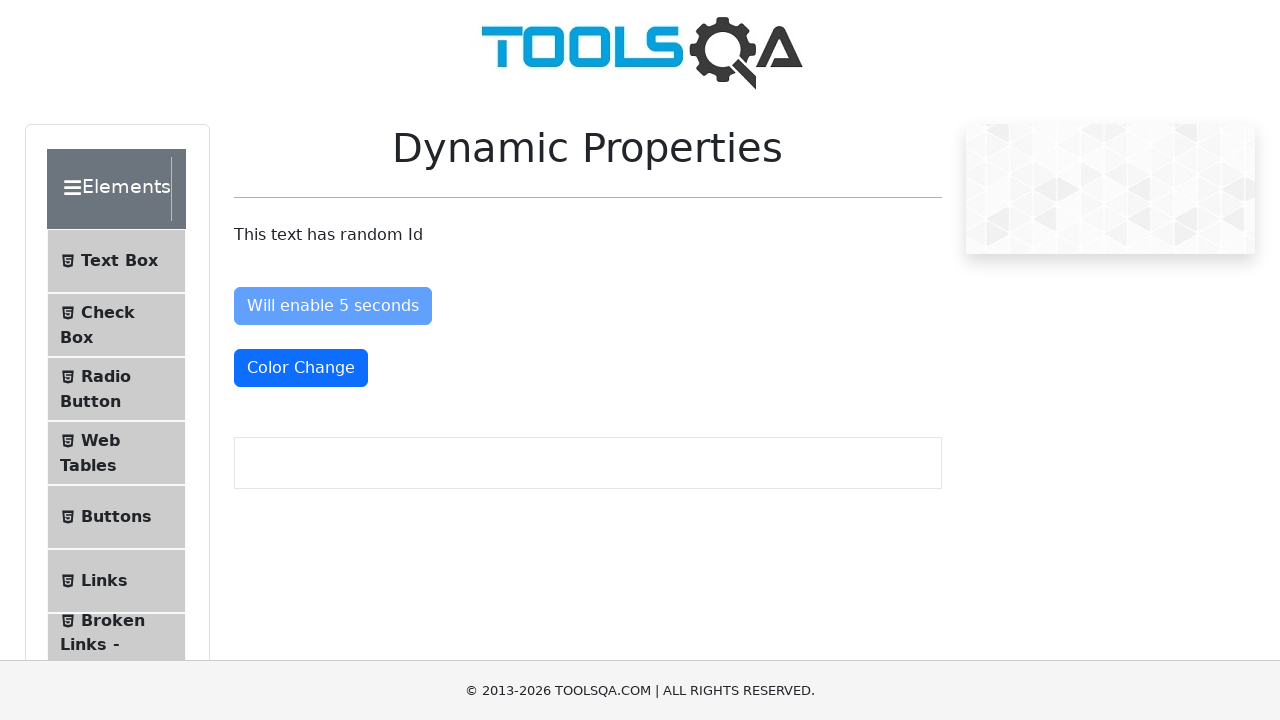

Waited for 'Visible After 5 Seconds' button to become visible
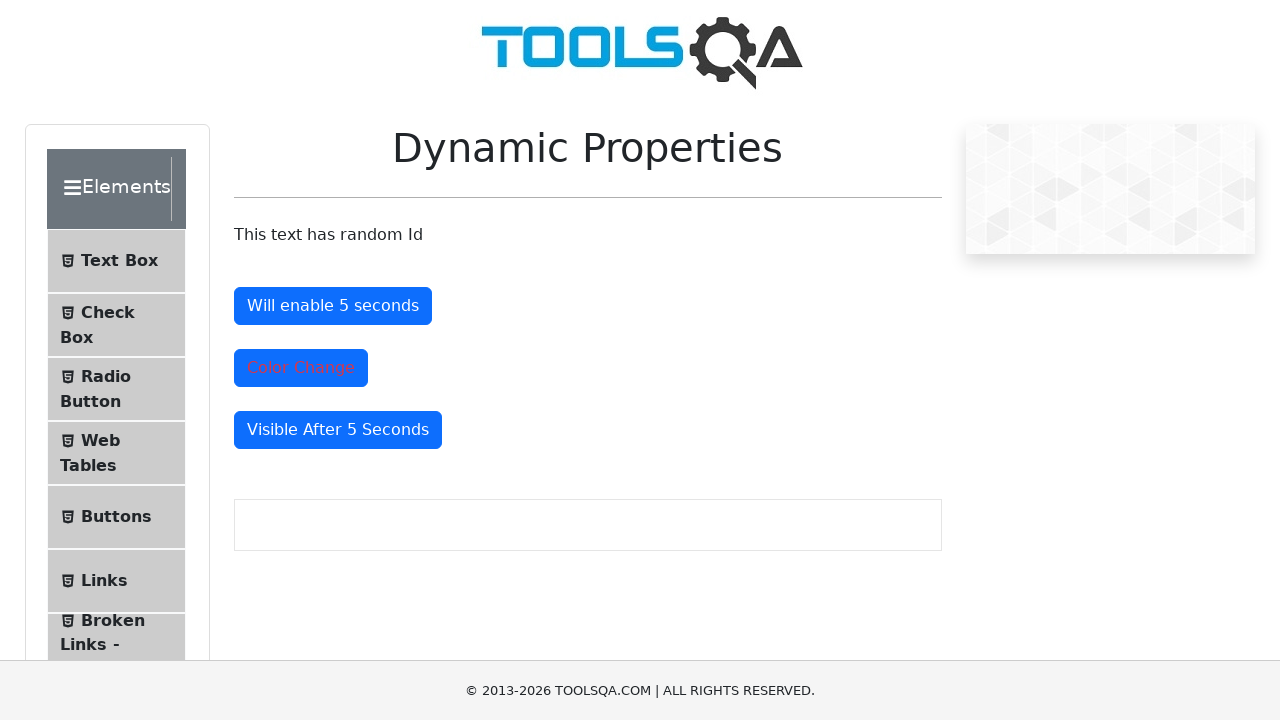

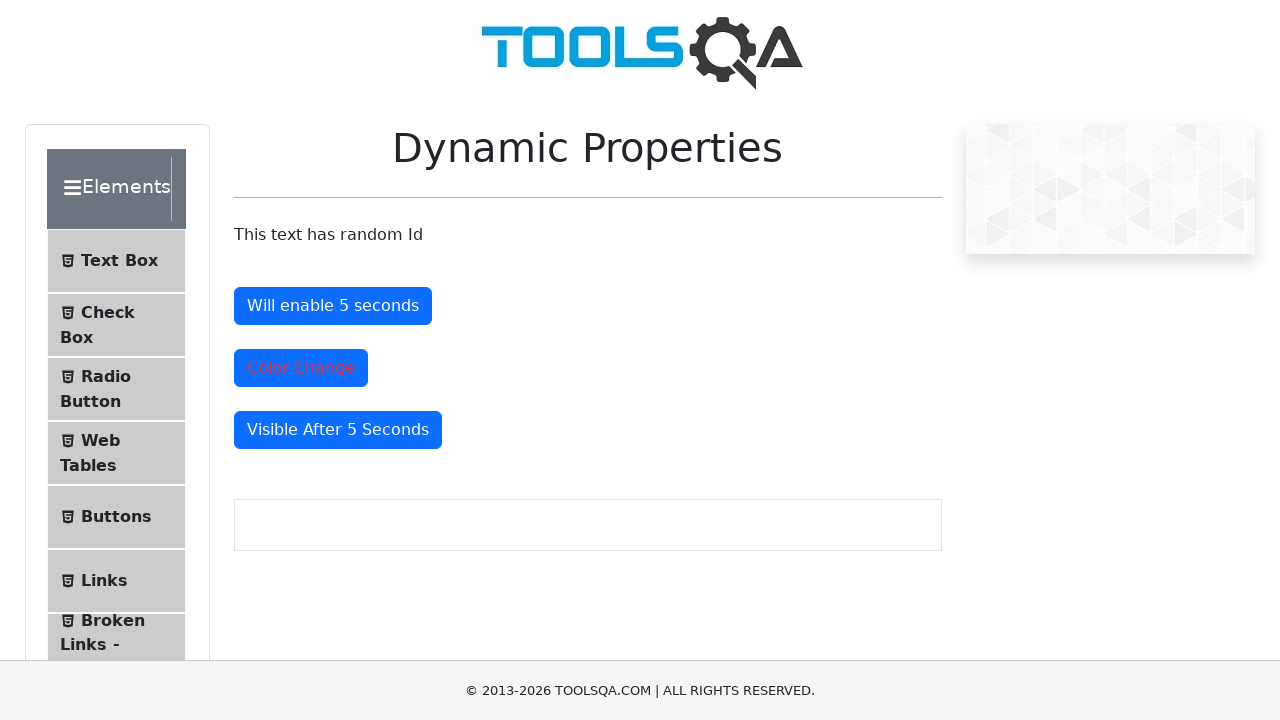